Tests the click and hold mouse action on a circle element on a demo application page designed for practicing mouse interactions.

Starting URL: https://demoapps.qspiders.com/ui/clickHold?sublist=0

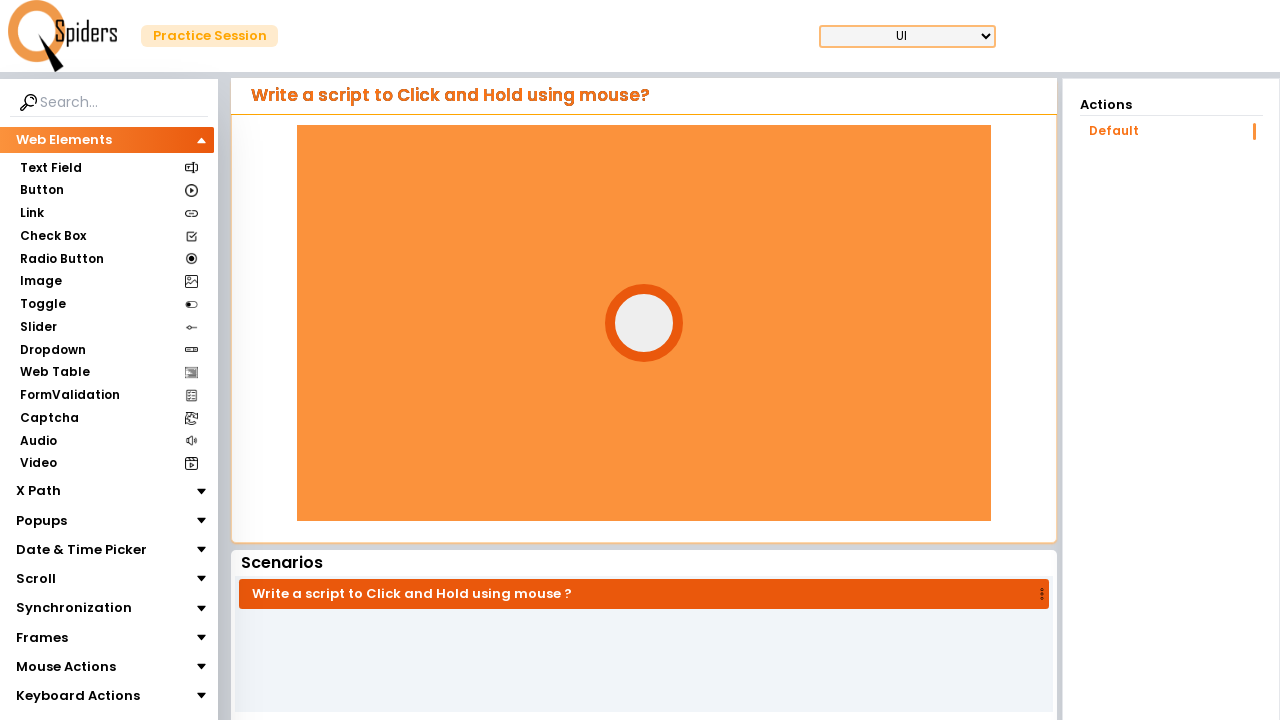

Waited for circle element to load
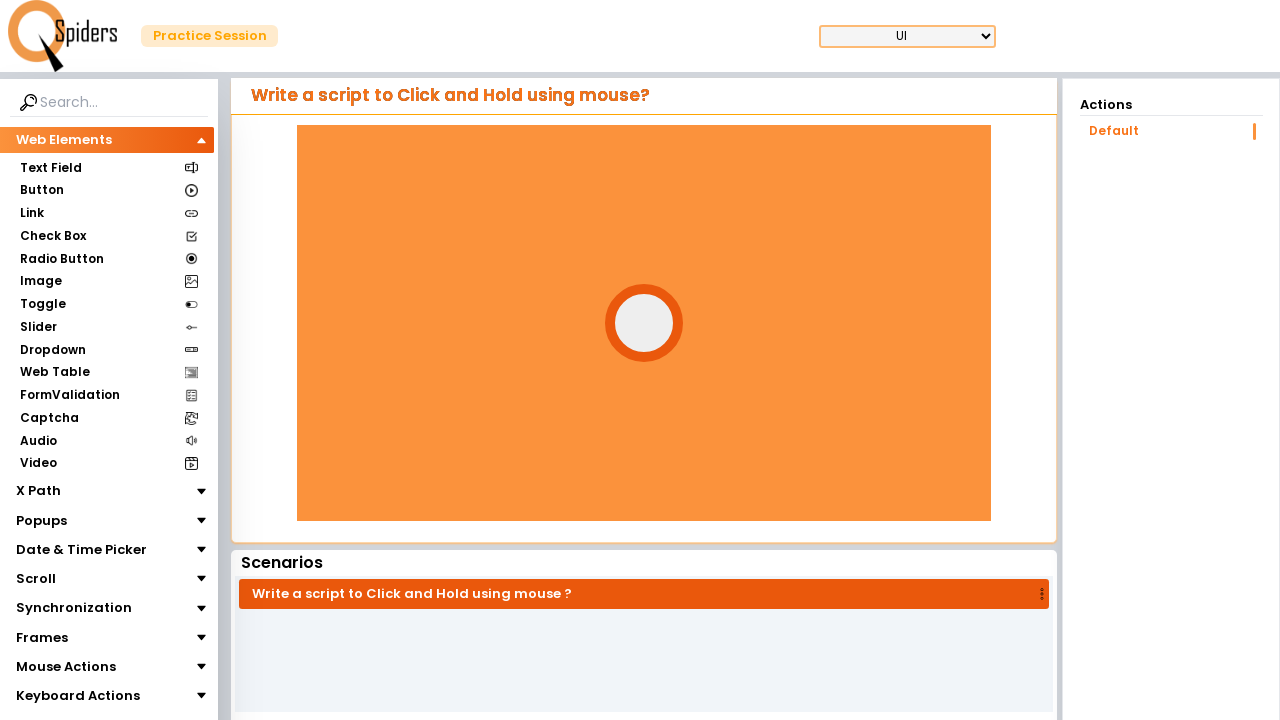

Located circle element
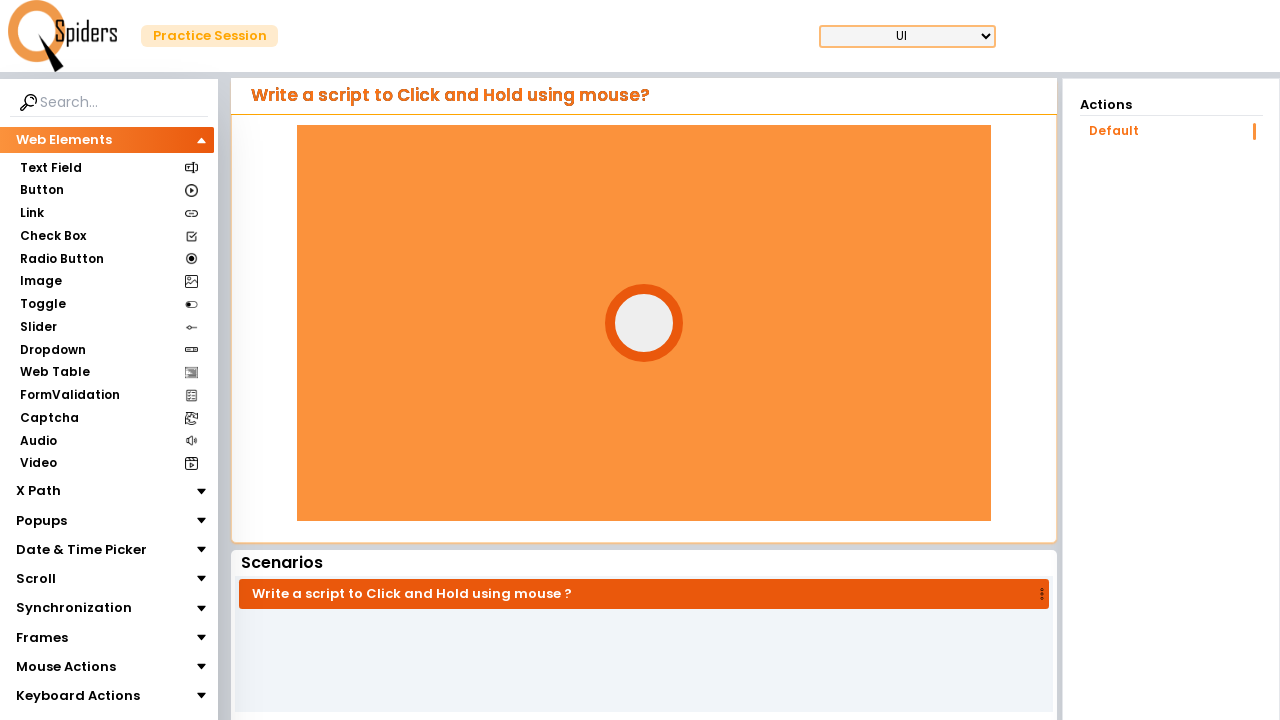

Hovered over circle element at (644, 323) on #circle
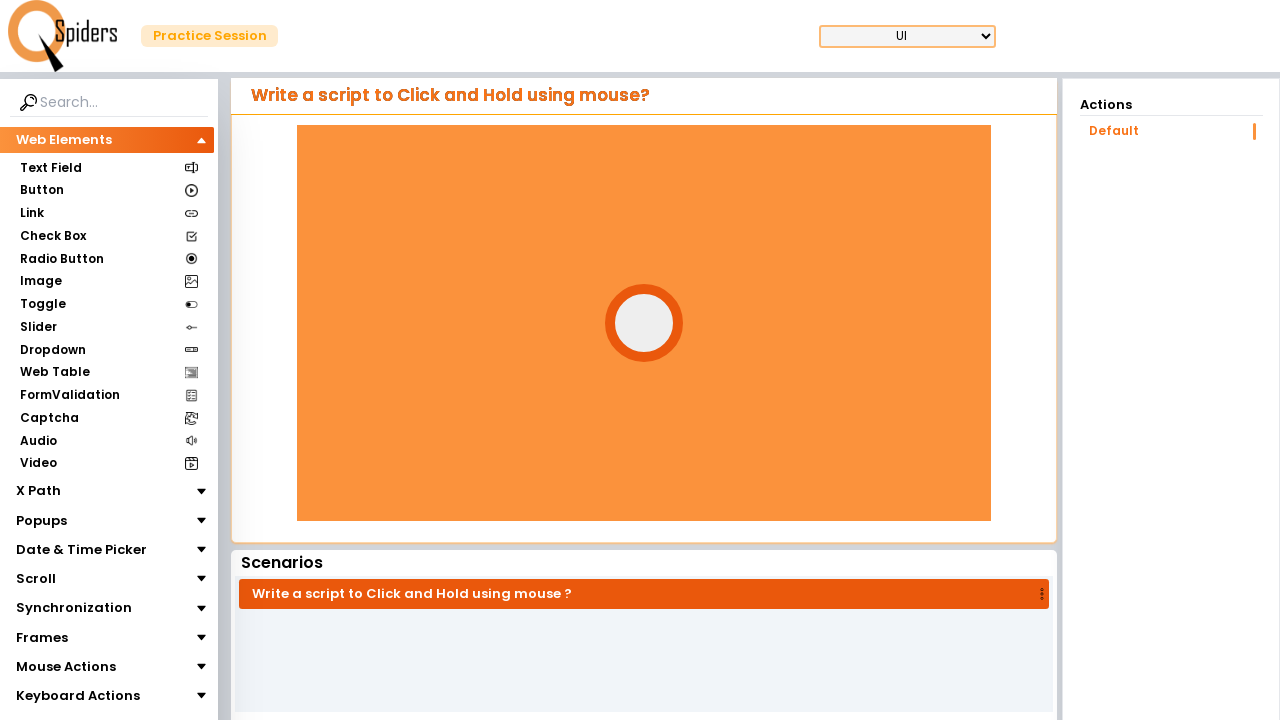

Pressed mouse button down on circle element at (644, 323)
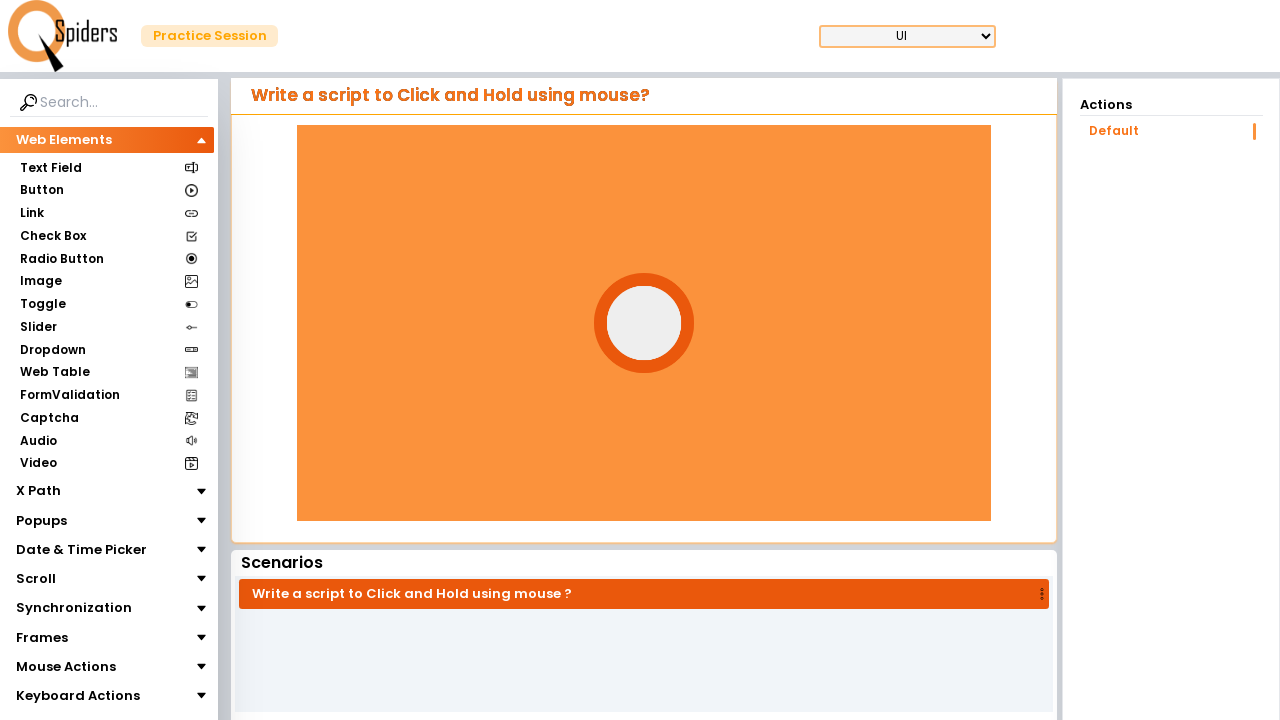

Held mouse button down for 2 seconds
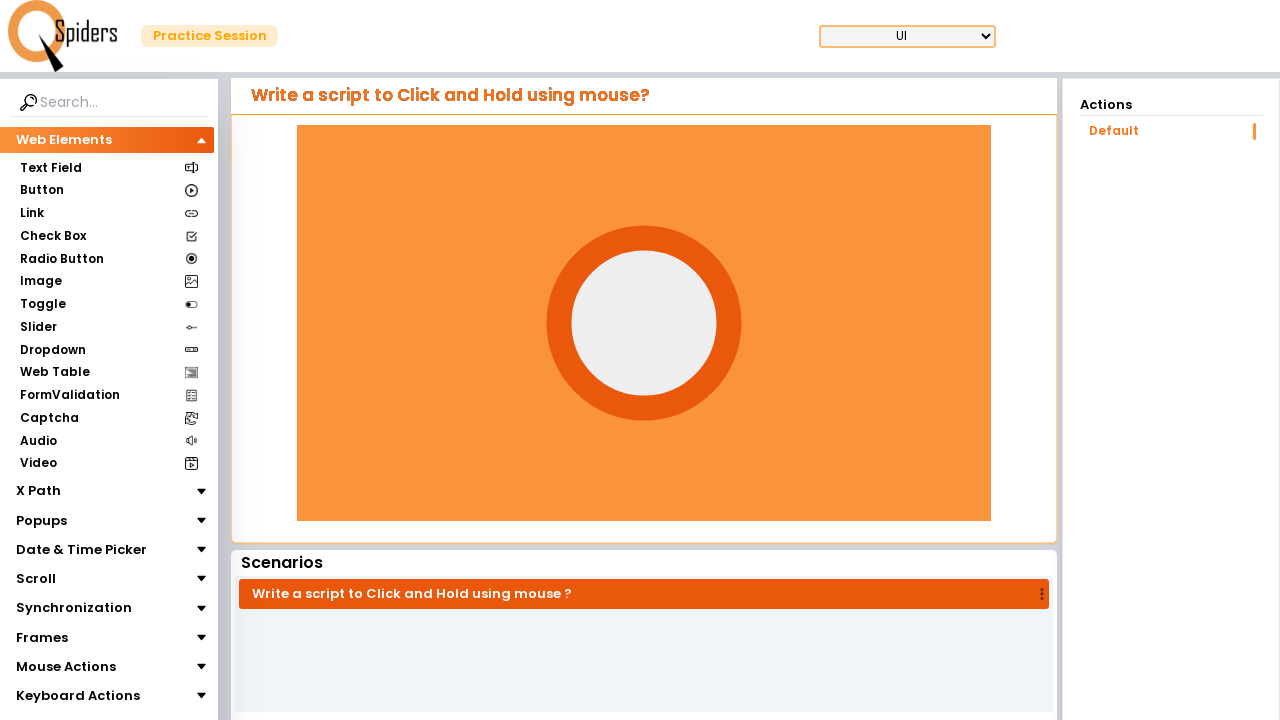

Released mouse button to complete click and hold action at (644, 323)
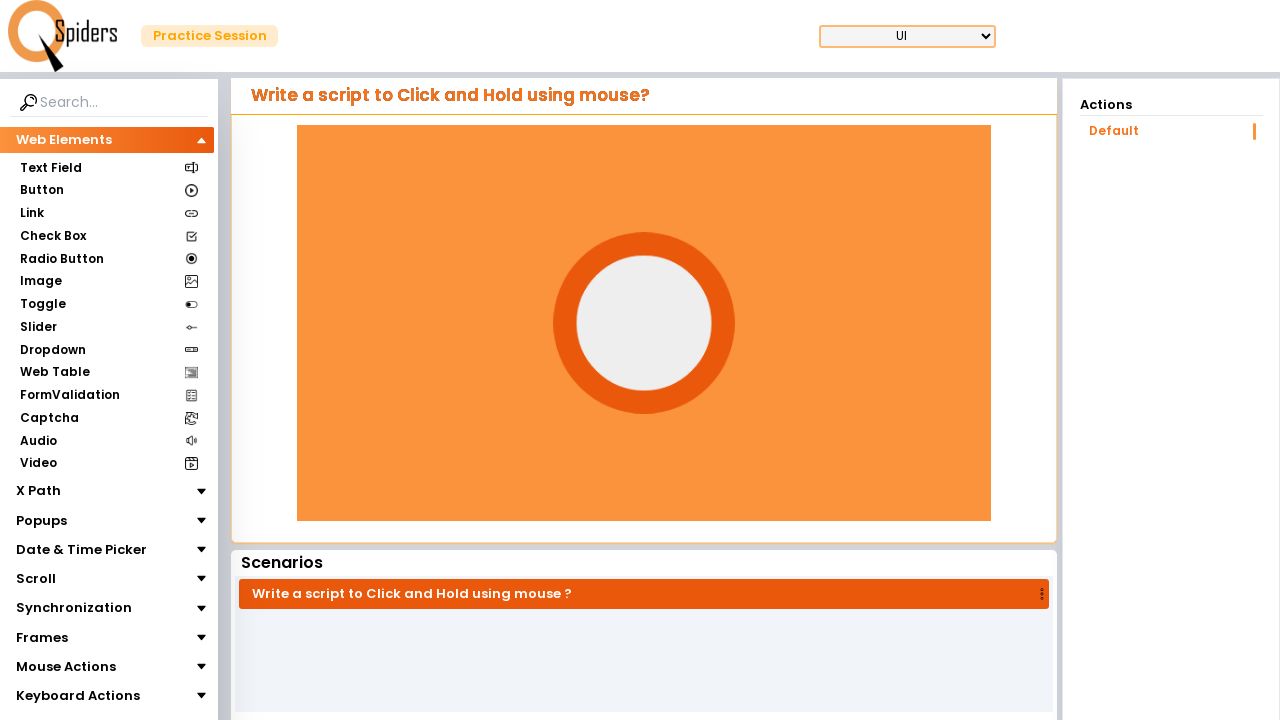

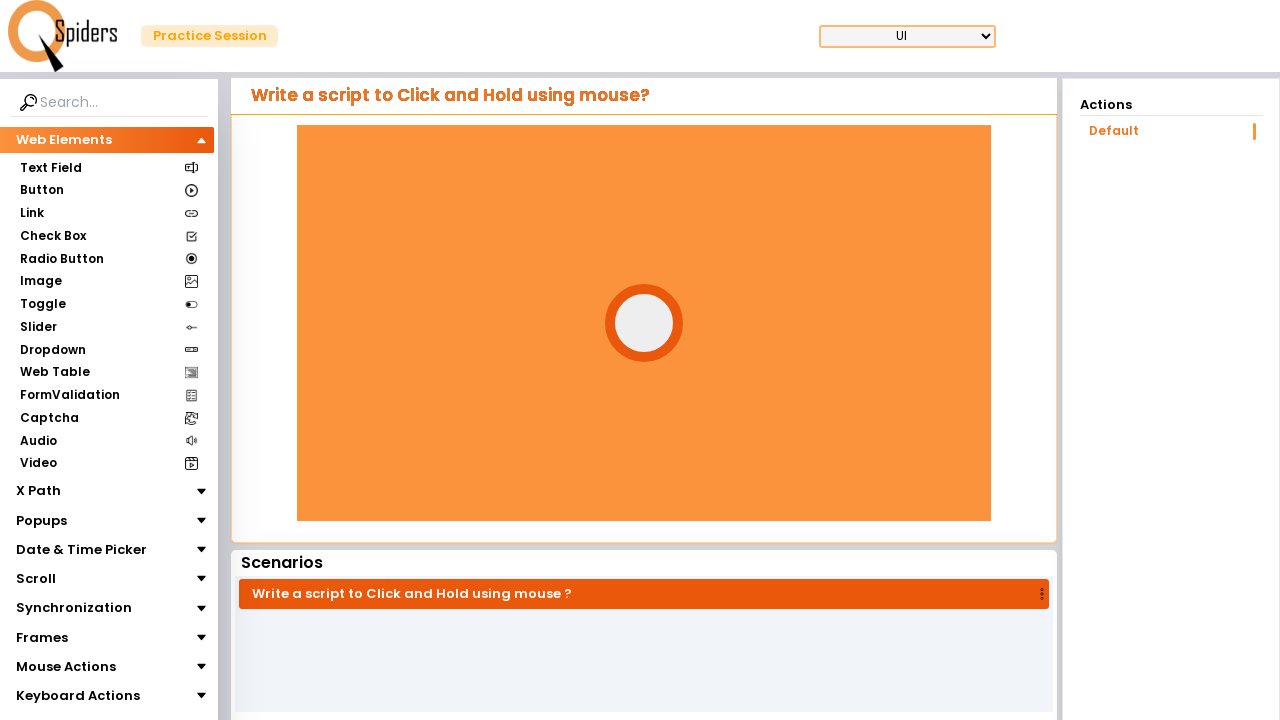